Tests marking all todo items as completed using the toggle all checkbox

Starting URL: https://demo.playwright.dev/todomvc

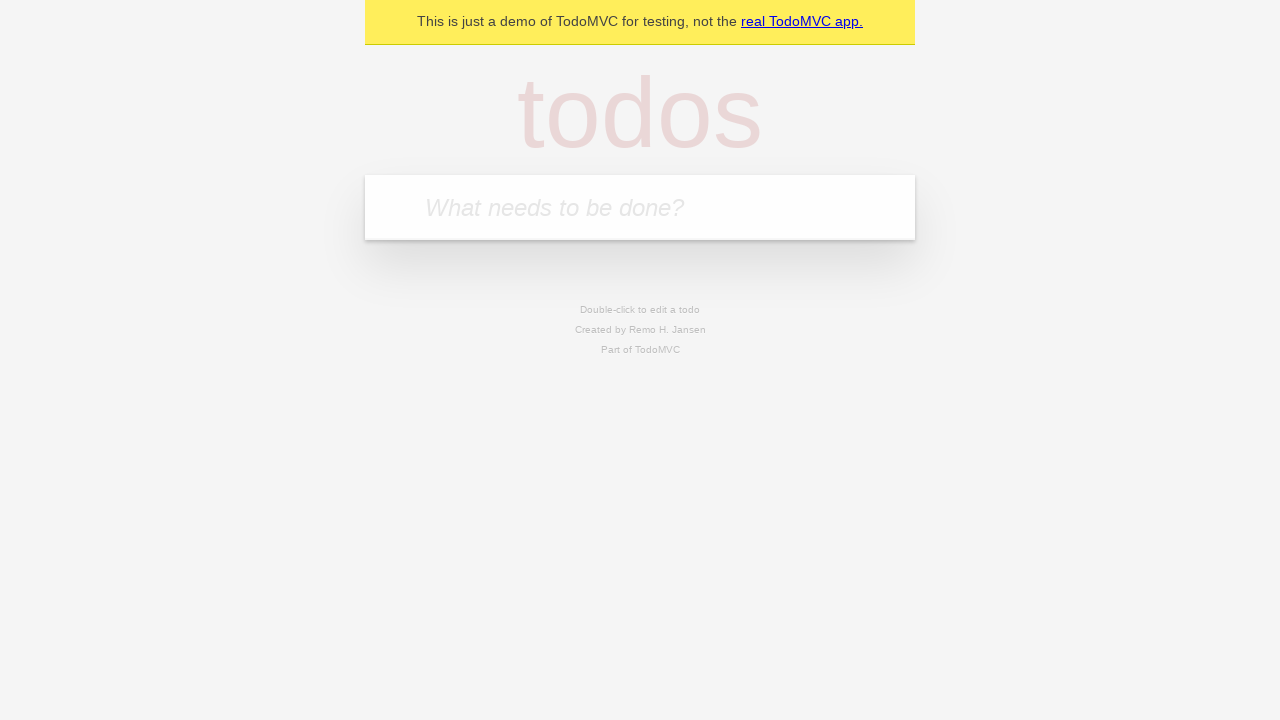

Filled todo input with 'buy some cheese' on internal:attr=[placeholder="What needs to be done?"i]
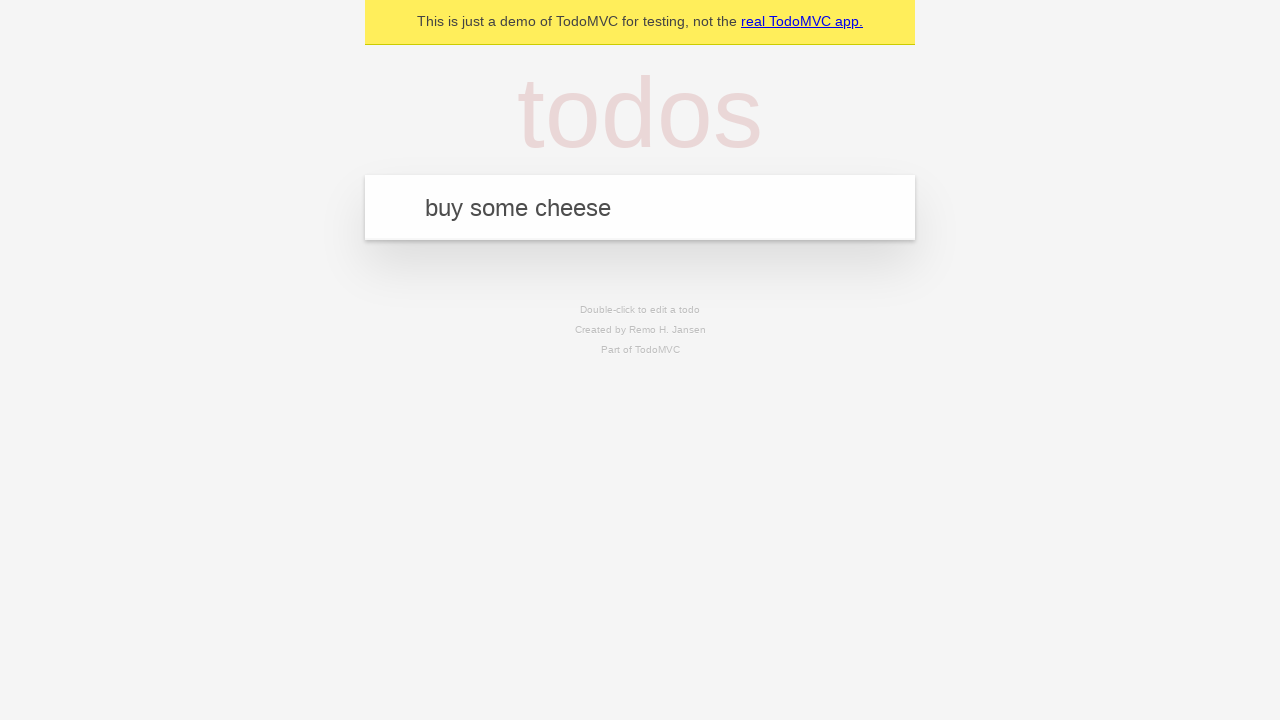

Pressed Enter to add first todo on internal:attr=[placeholder="What needs to be done?"i]
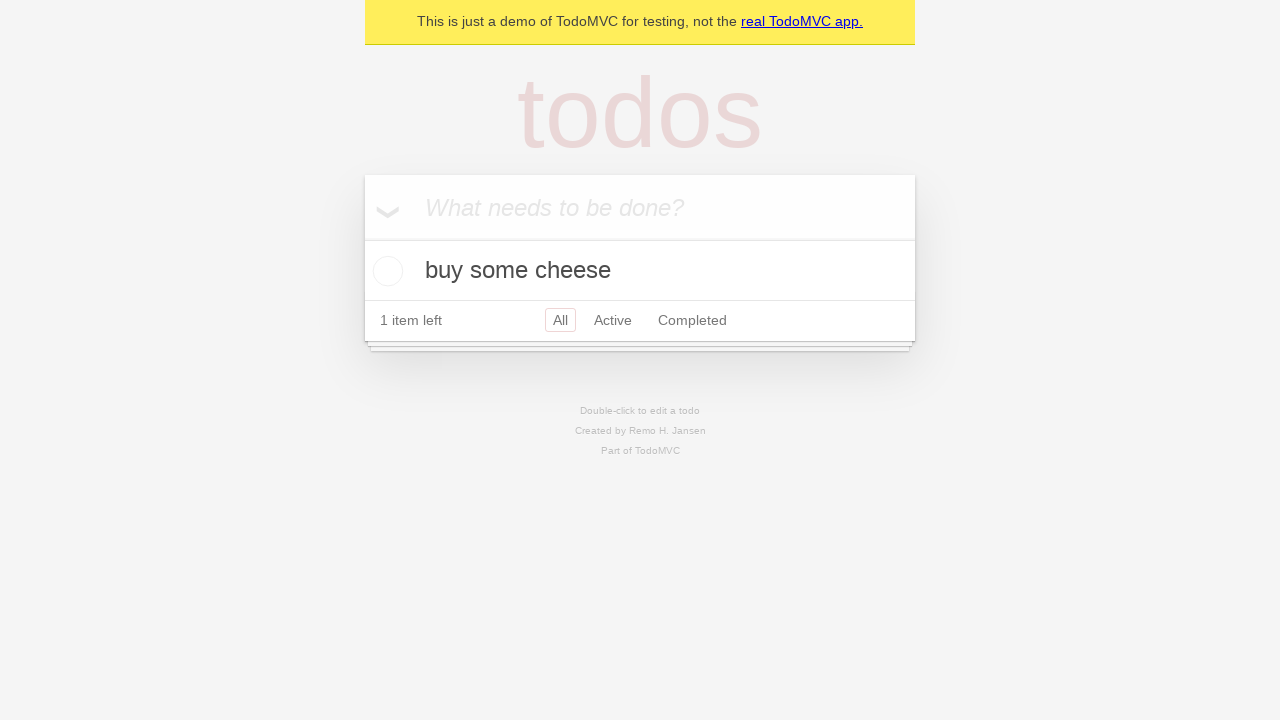

Filled todo input with 'feed the cat' on internal:attr=[placeholder="What needs to be done?"i]
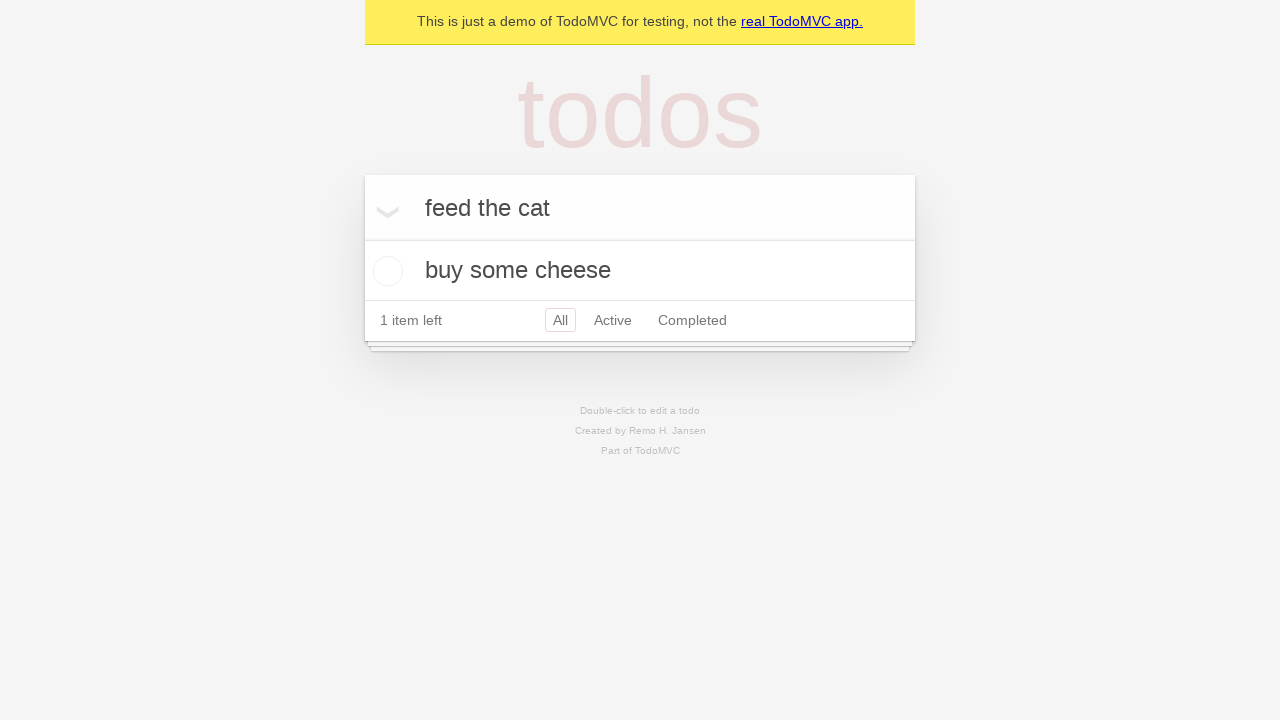

Pressed Enter to add second todo on internal:attr=[placeholder="What needs to be done?"i]
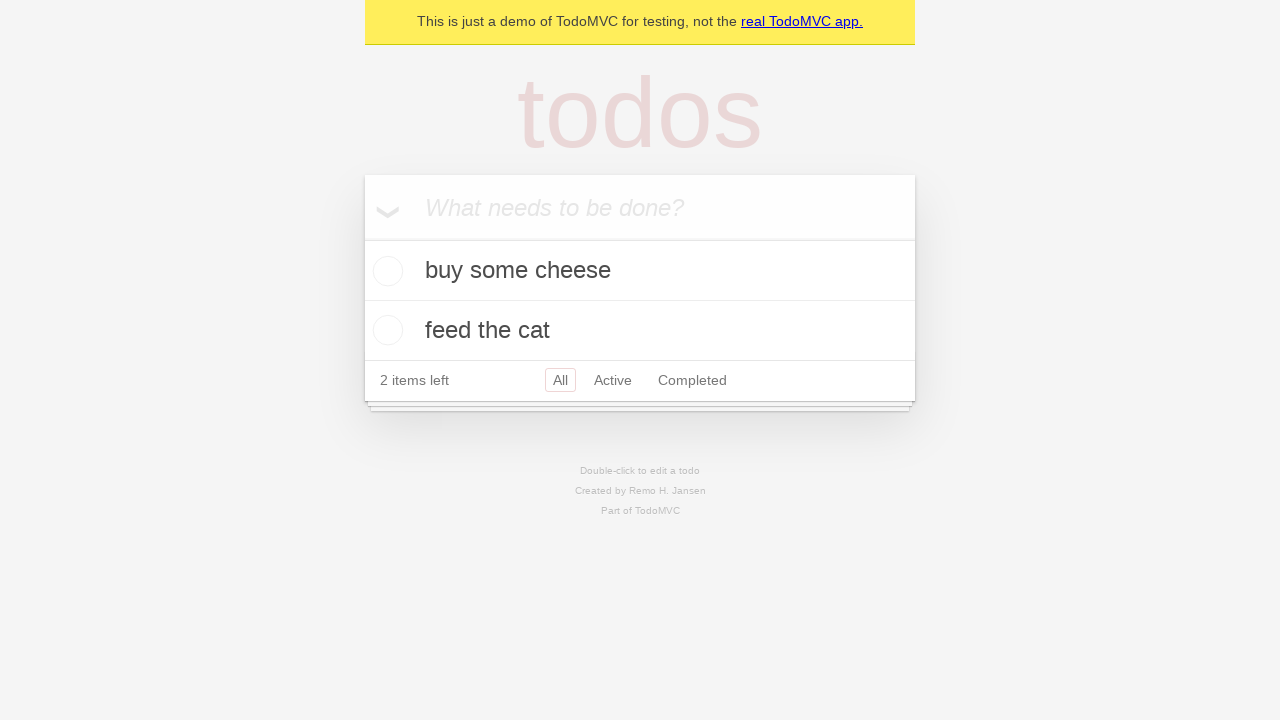

Filled todo input with 'book a doctors appointment' on internal:attr=[placeholder="What needs to be done?"i]
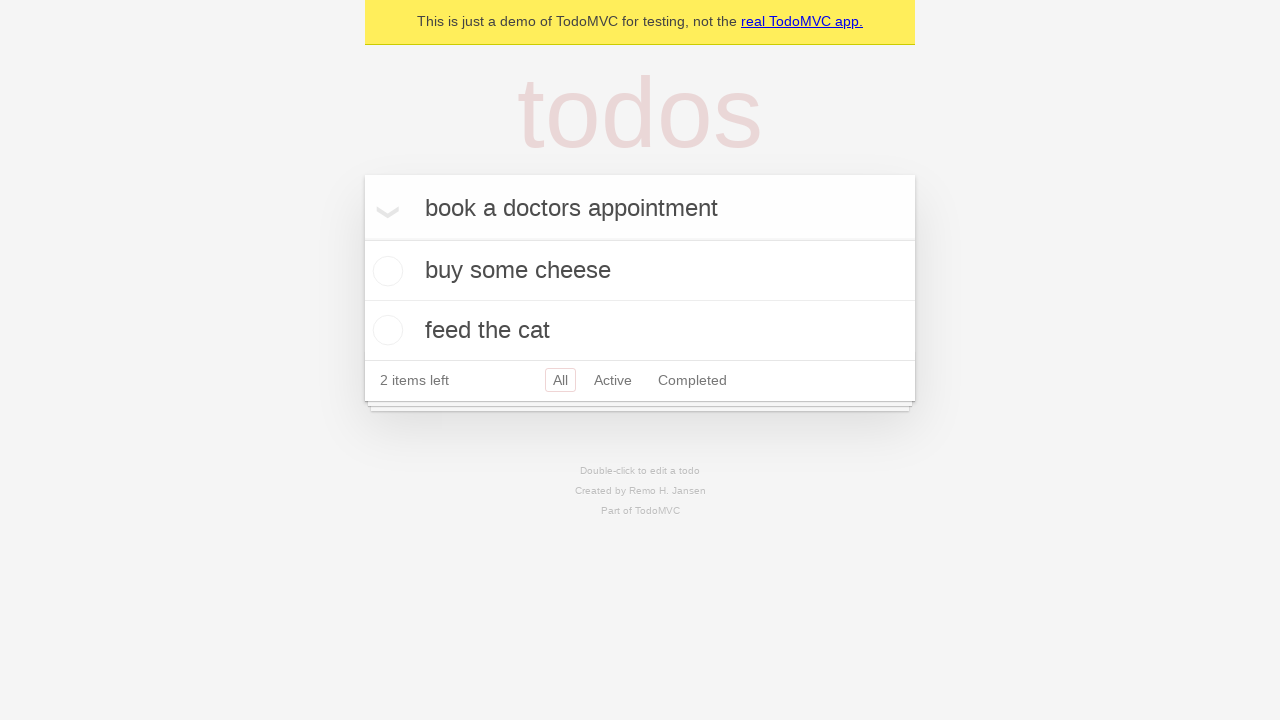

Pressed Enter to add third todo on internal:attr=[placeholder="What needs to be done?"i]
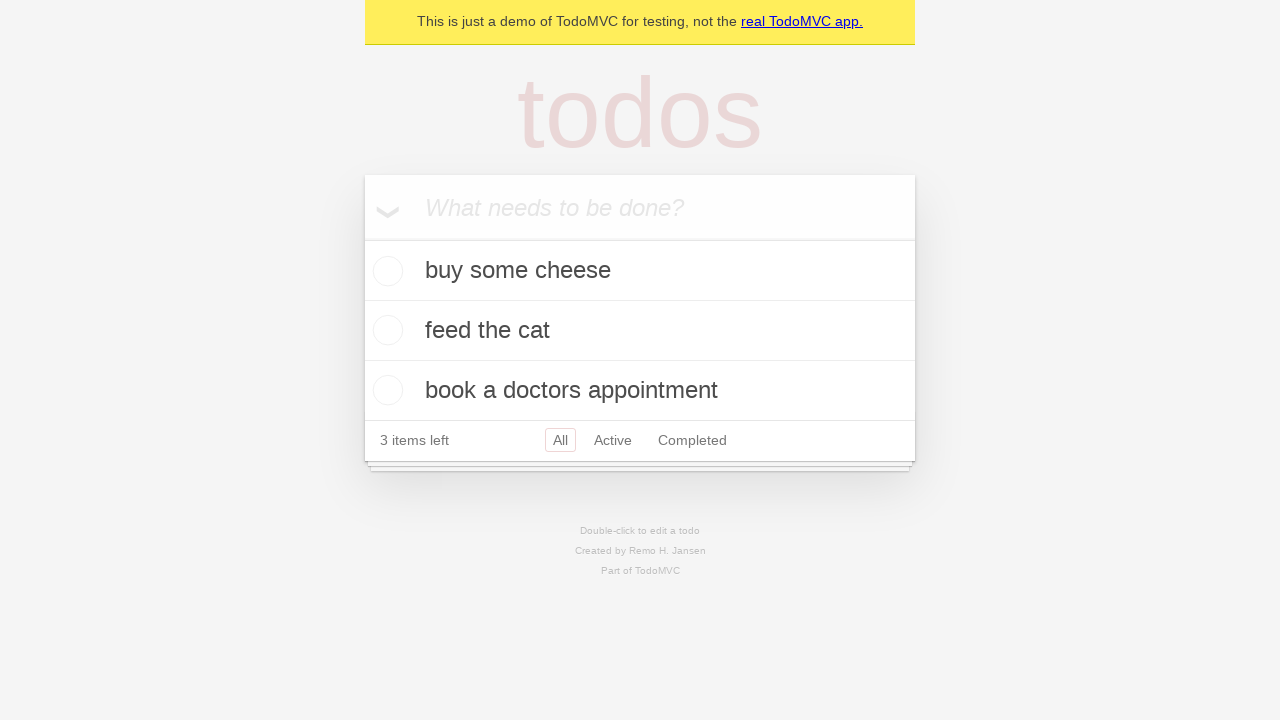

Checked 'Mark all as complete' checkbox to complete all todos at (362, 238) on internal:label="Mark all as complete"i
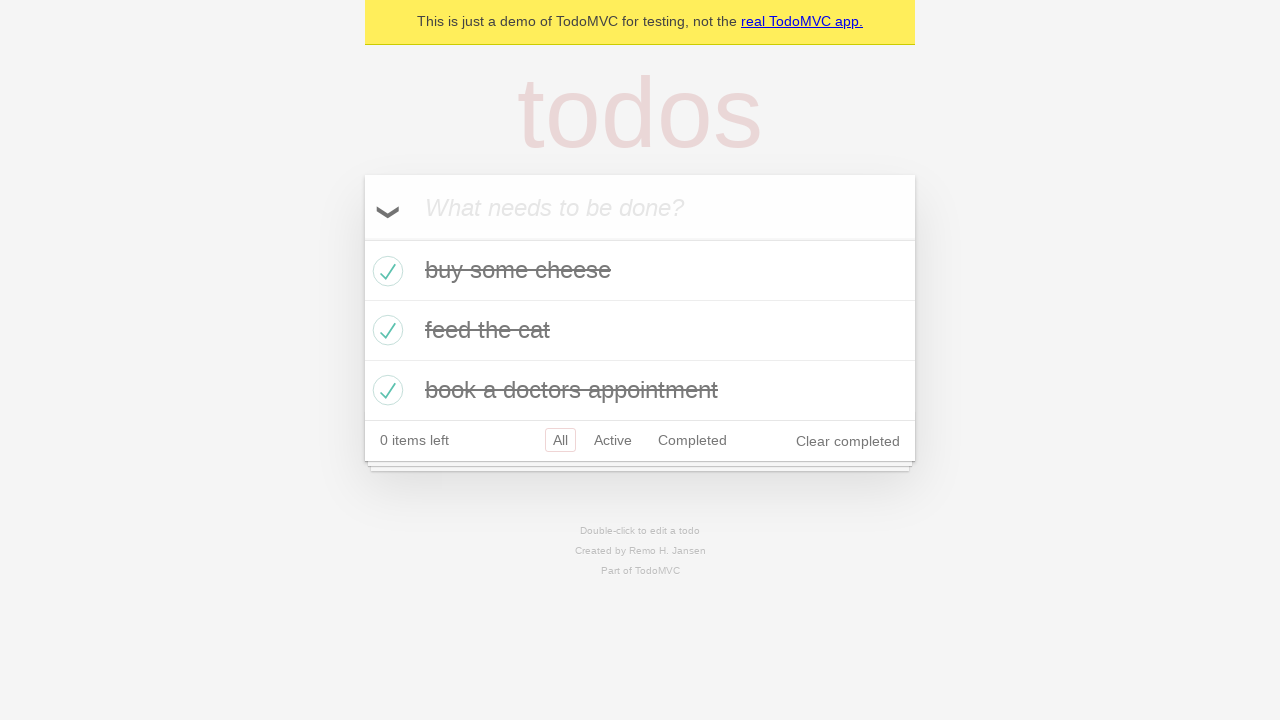

Waited for all todos to be marked as completed
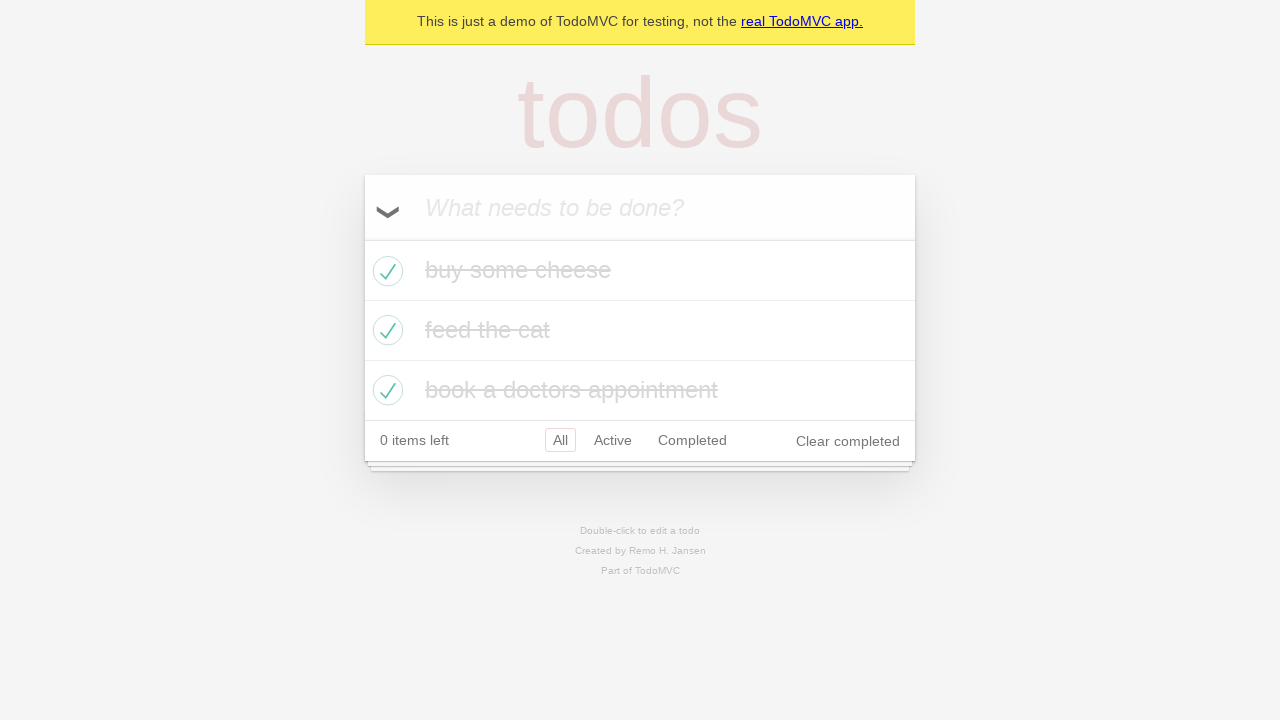

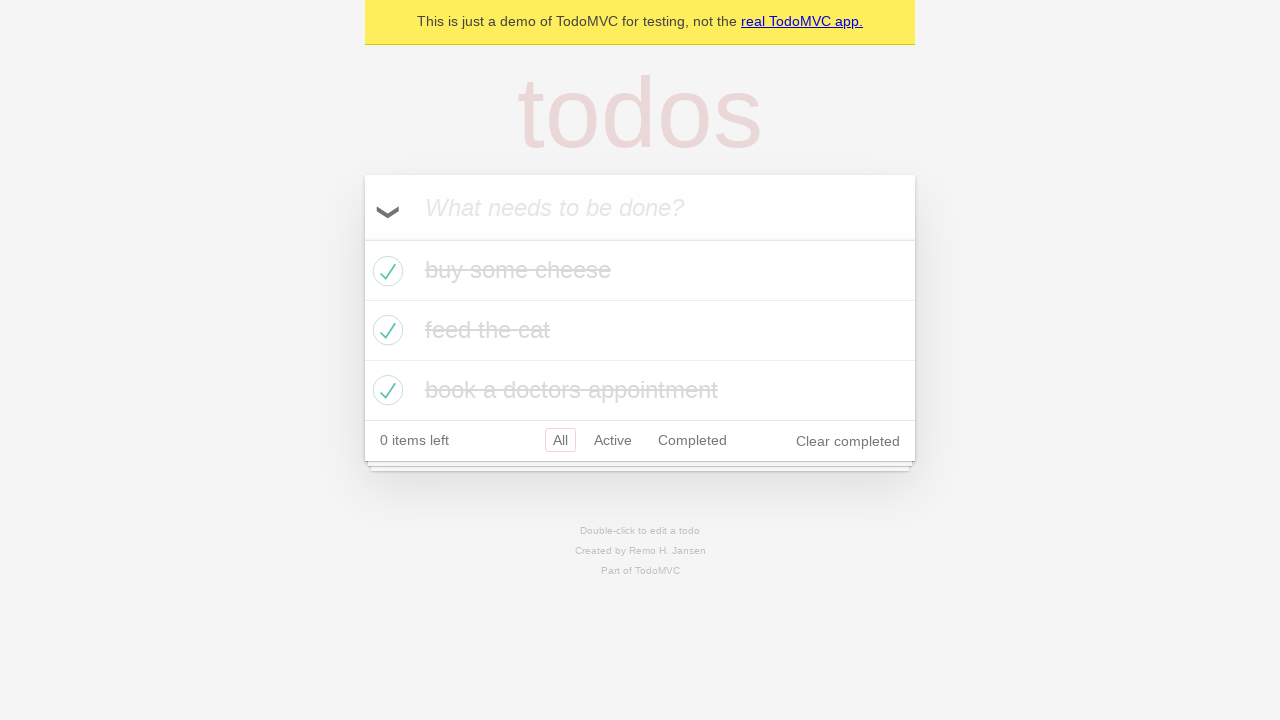